Tests autocomplete functionality by typing "uni" in a search box, selecting "United Kingdom" from suggestions, clicking submit, and verifying the result contains the selected country.

Starting URL: https://testcenter.techproeducation.com/index.php?page=autocomplete

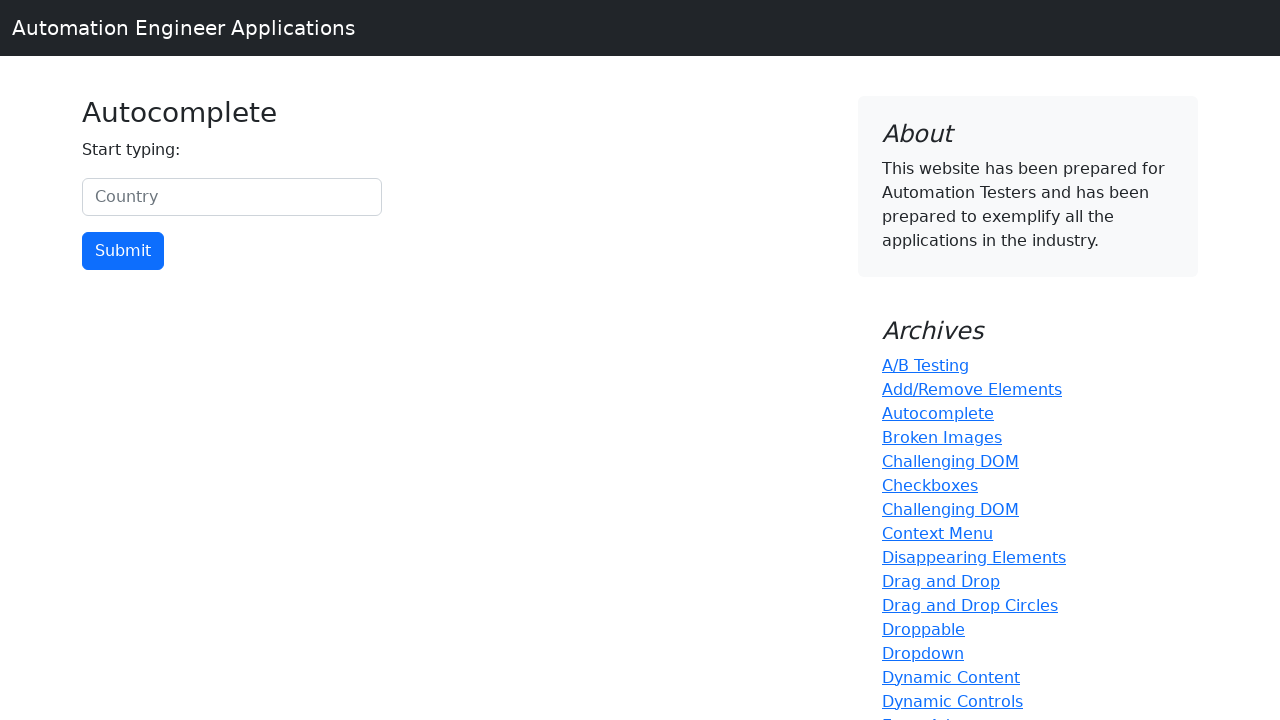

Typed 'uni' in the country search box on #myCountry
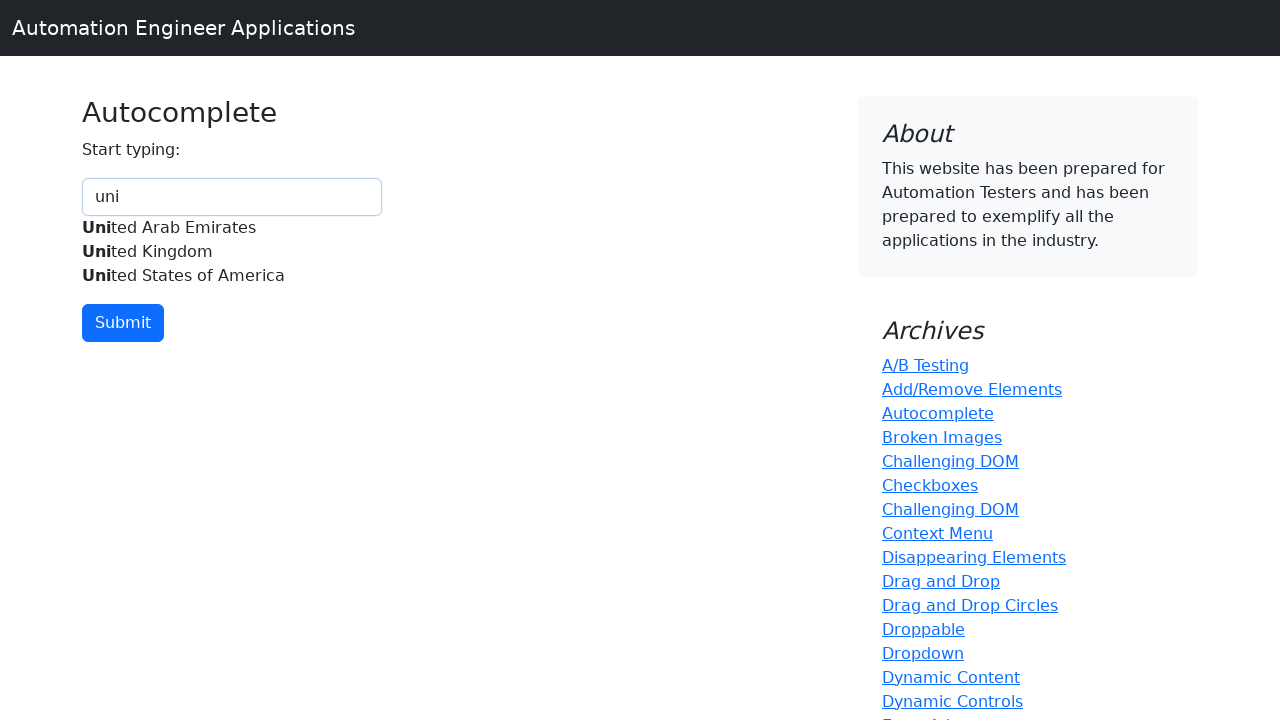

Autocomplete suggestions appeared
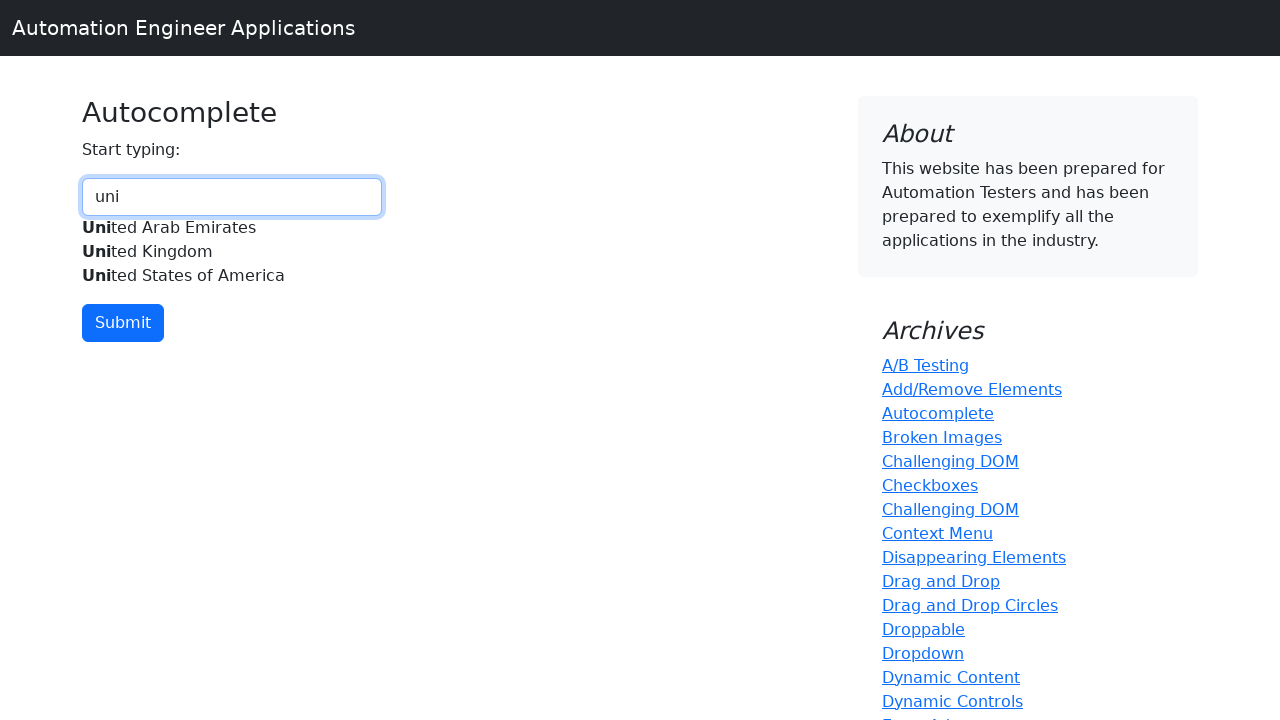

Selected 'United Kingdom' from autocomplete suggestions at (232, 252) on xpath=//div[@id='myCountryautocomplete-list']//*[.='United Kingdom']
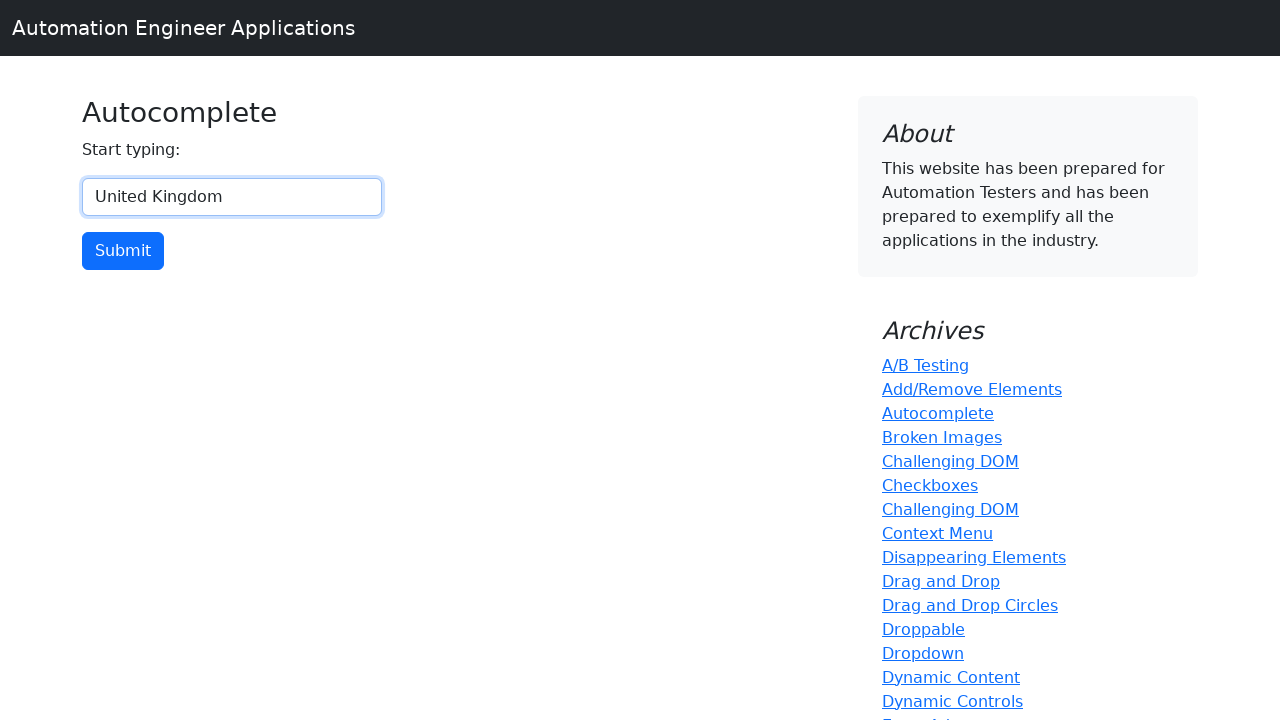

Clicked the submit button at (123, 251) on input[type='button']
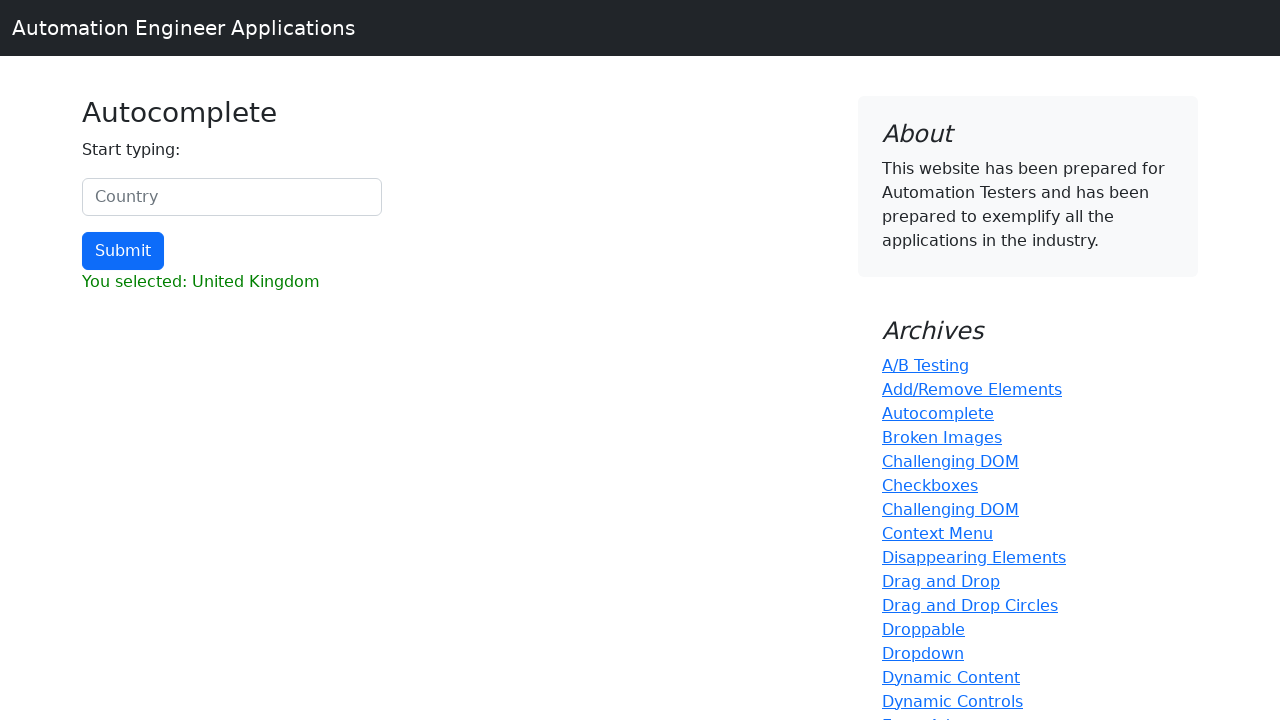

Result section loaded
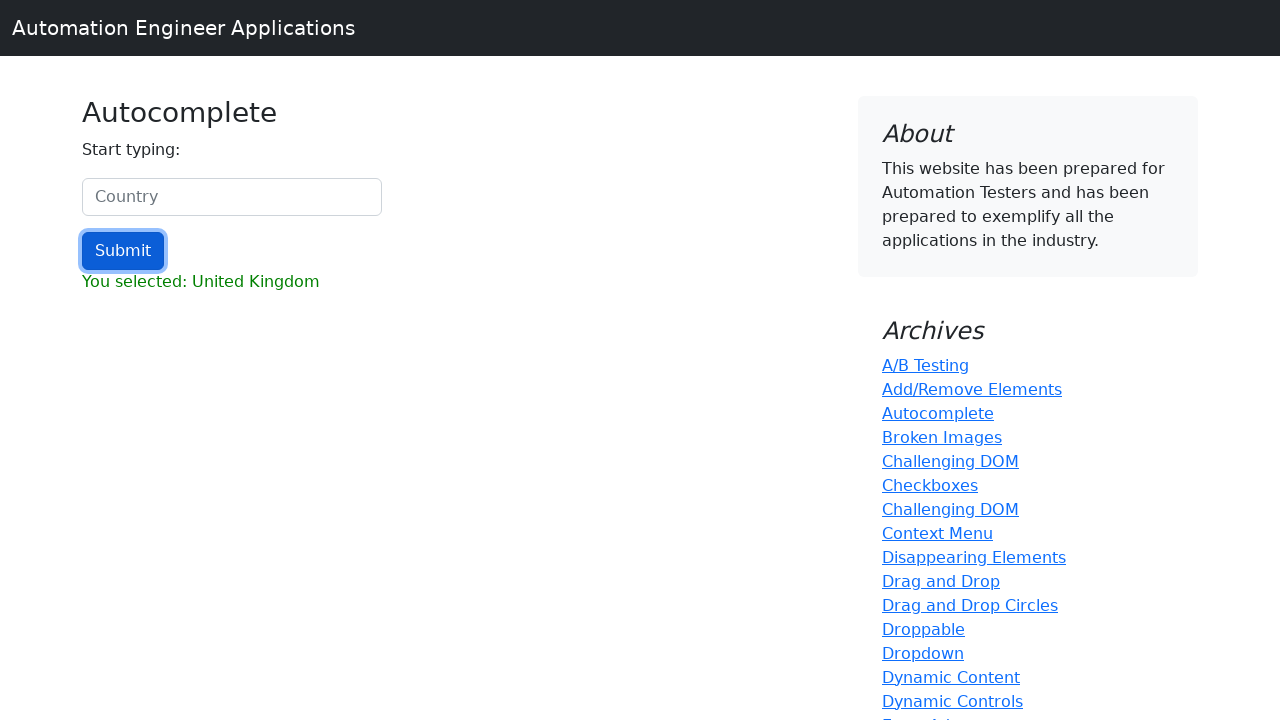

Retrieved result text content
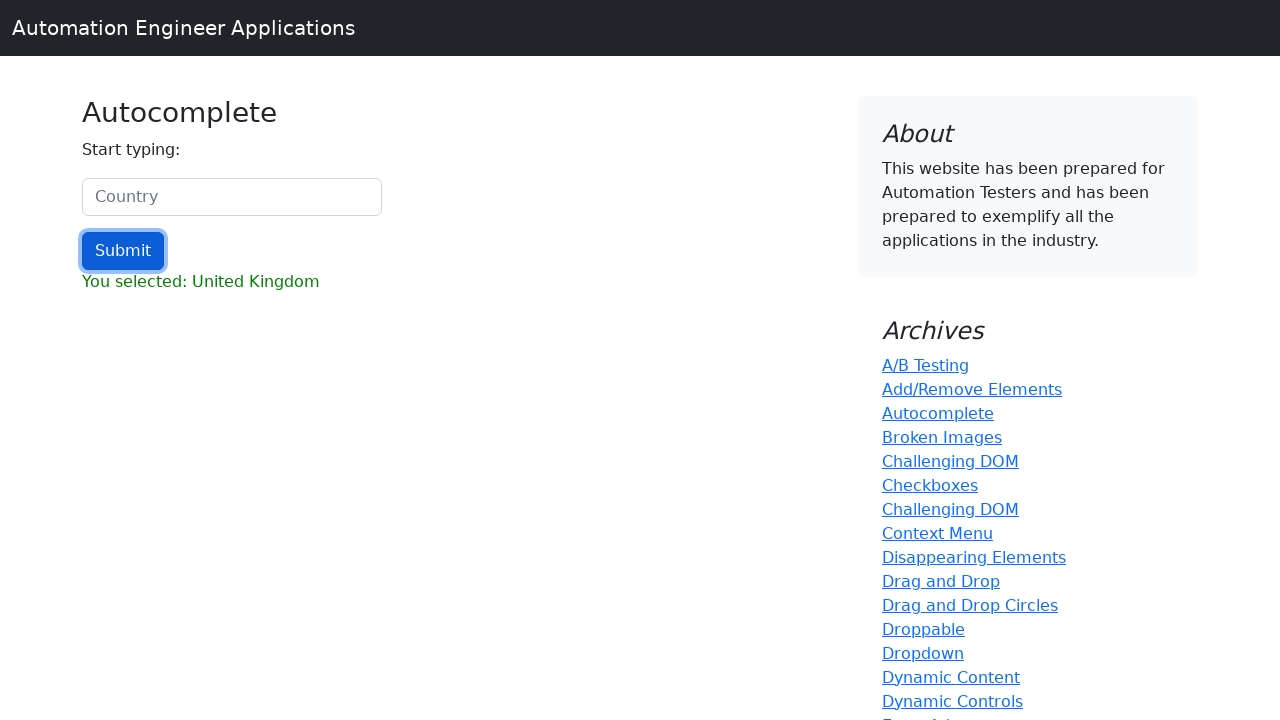

Verified that 'United Kingdom' is present in the result
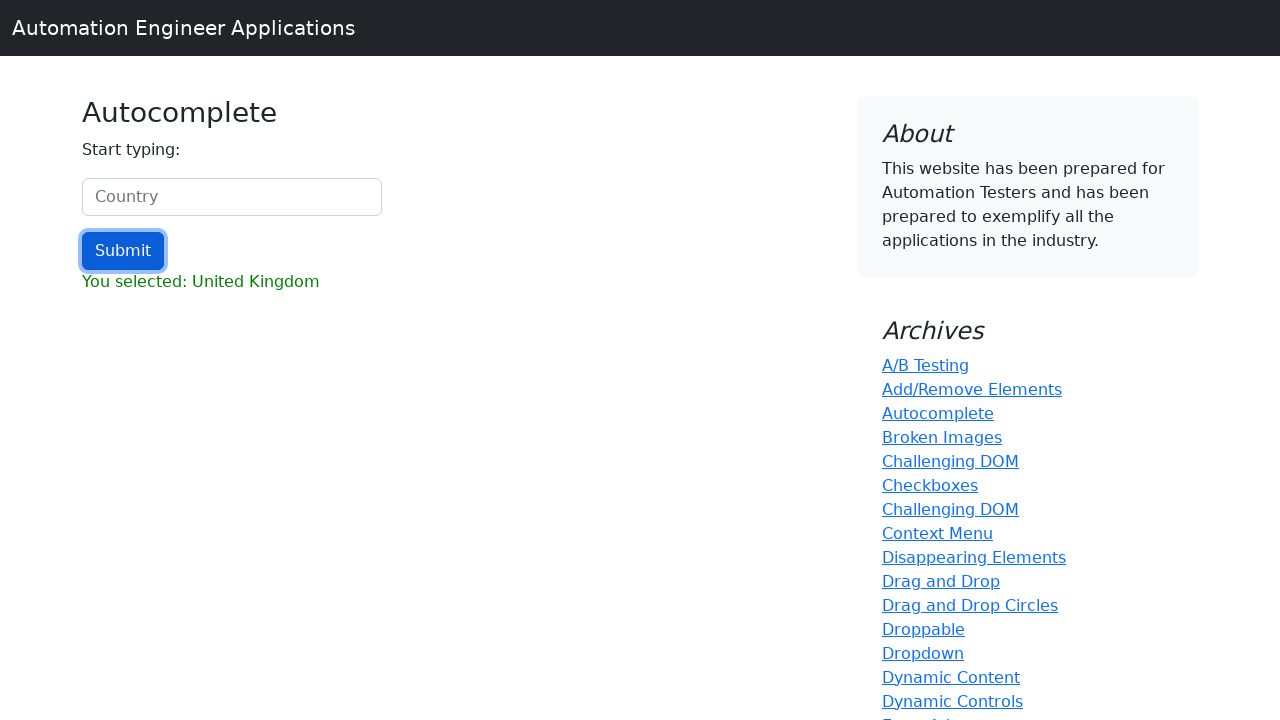

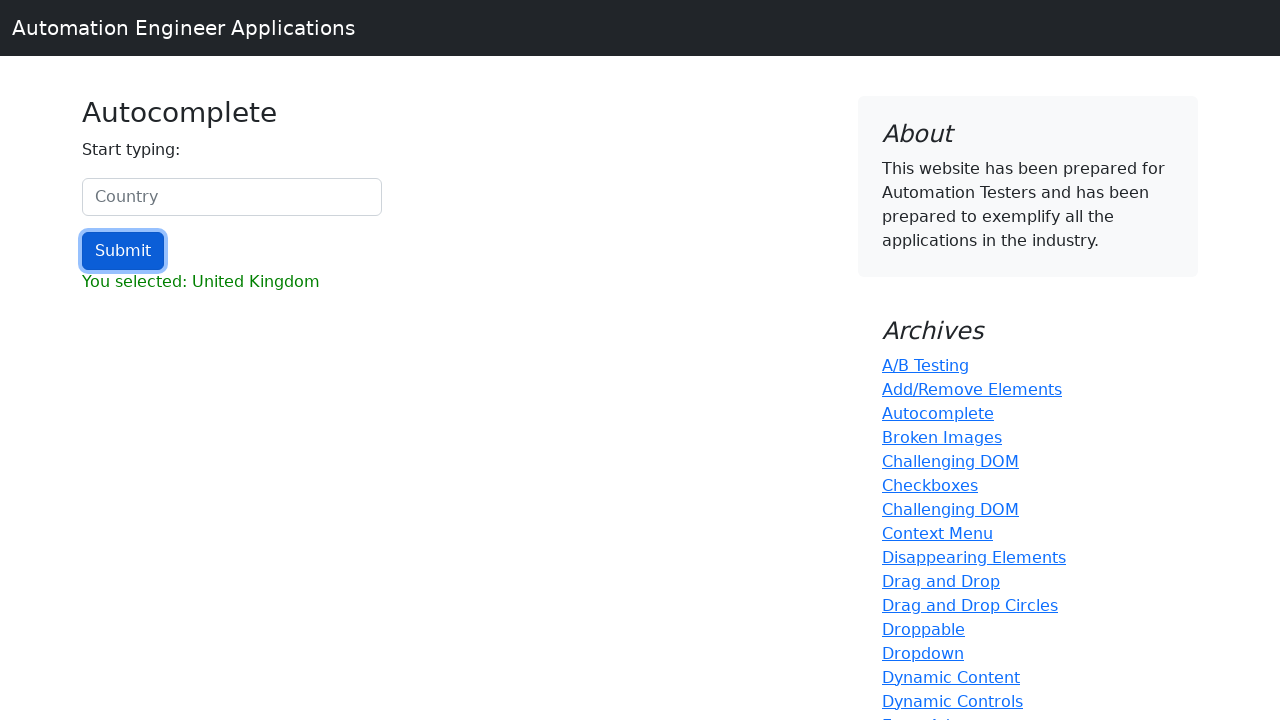